Solves a math problem on the page by calculating a logarithmic expression, then fills the answer and completes checkbox selections before submitting

Starting URL: https://suninjuly.github.io/math.html

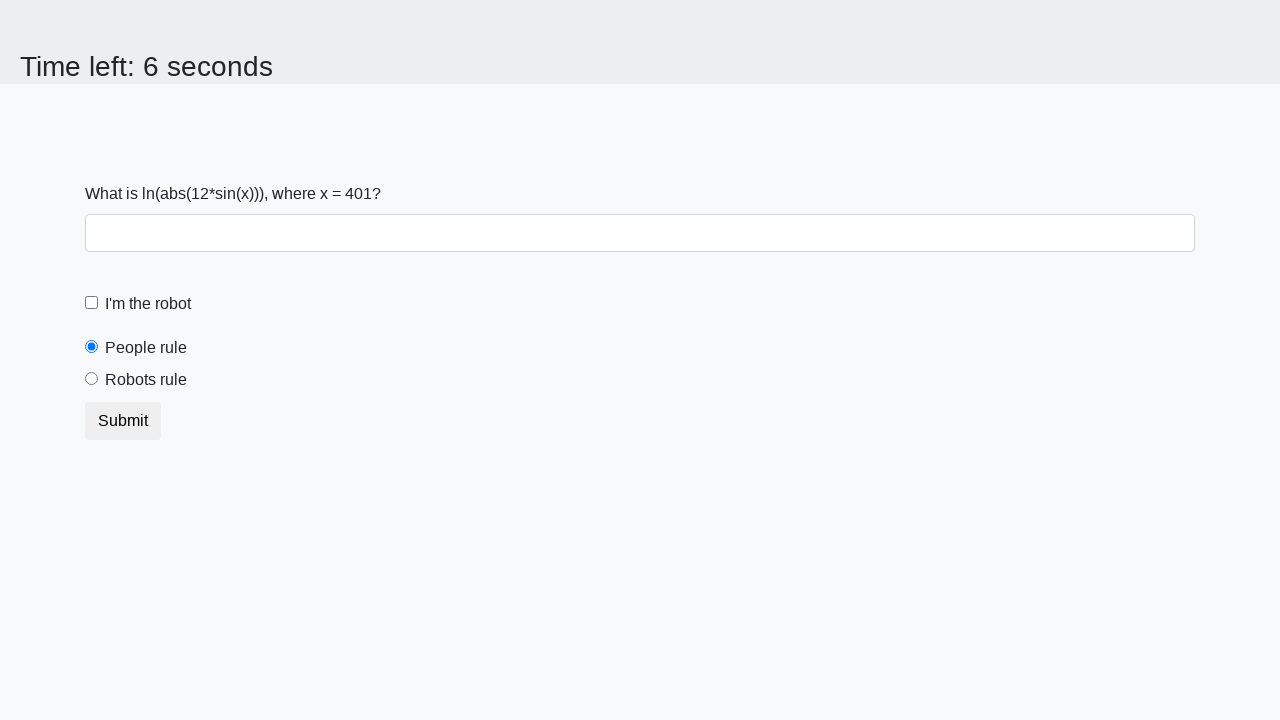

Located the input value element on the page
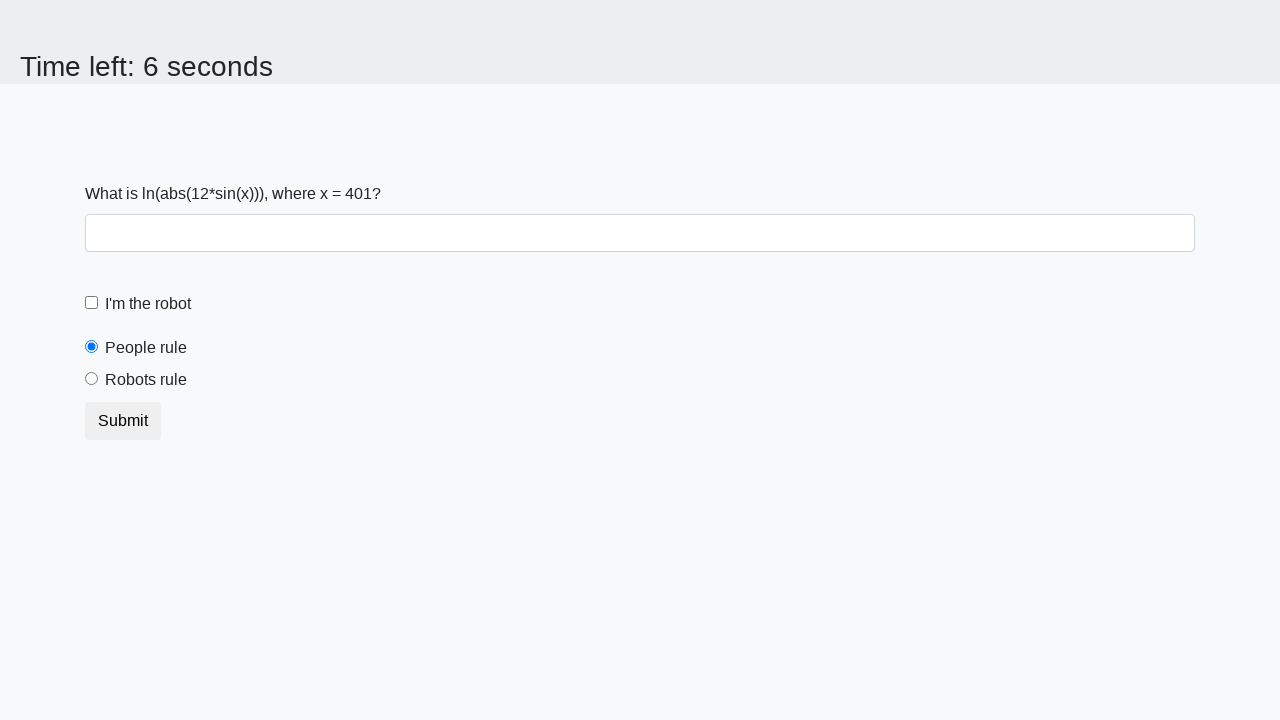

Extracted input value: 401
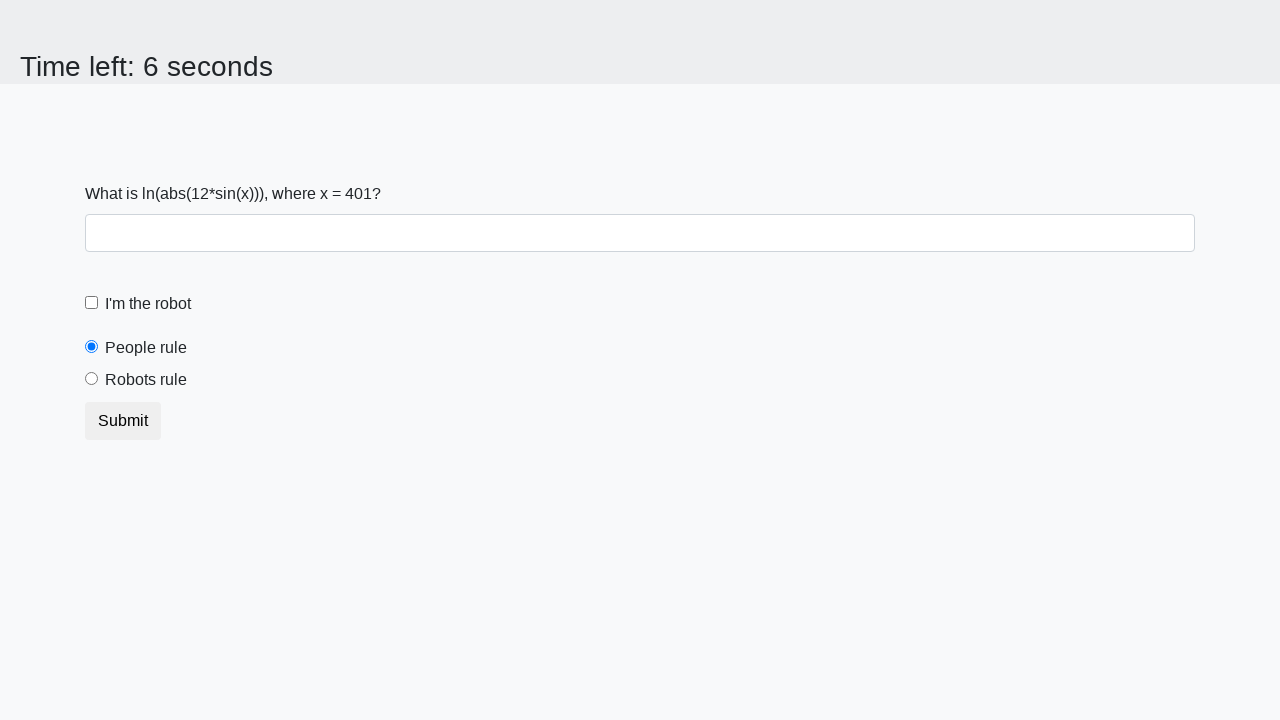

Calculated logarithmic expression result: 2.381516768392615
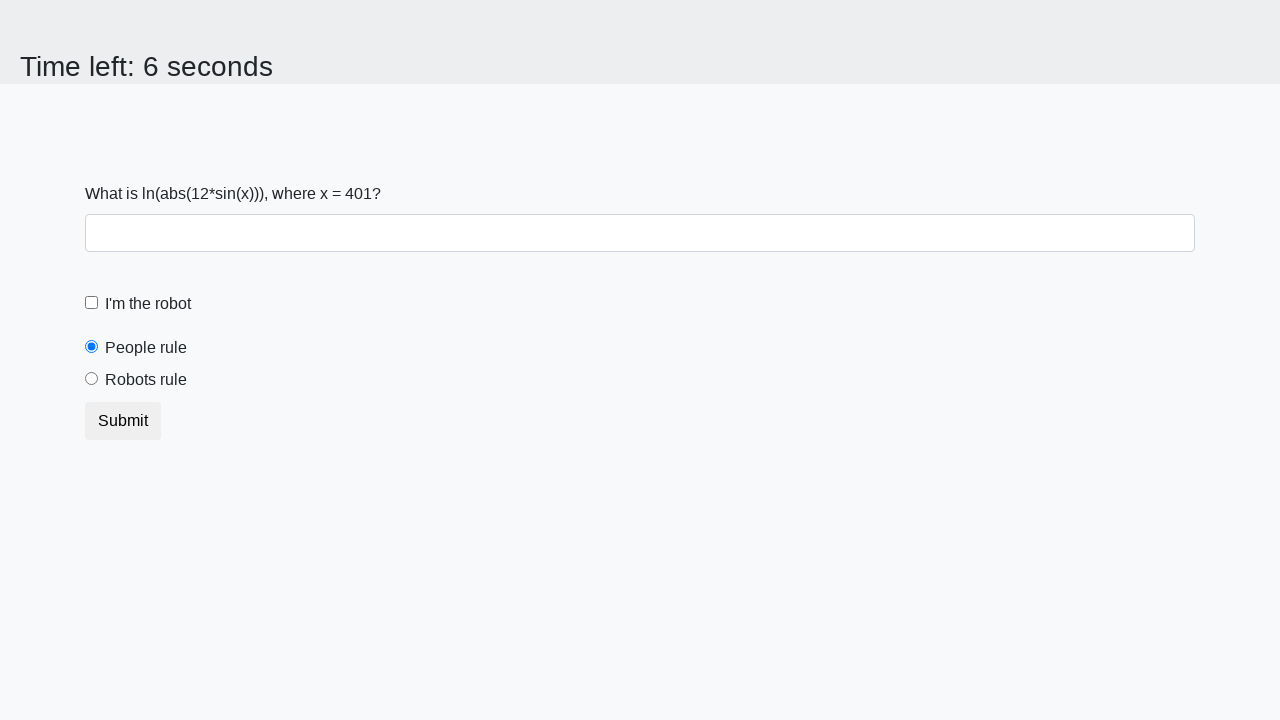

Filled answer field with calculated result on #answer
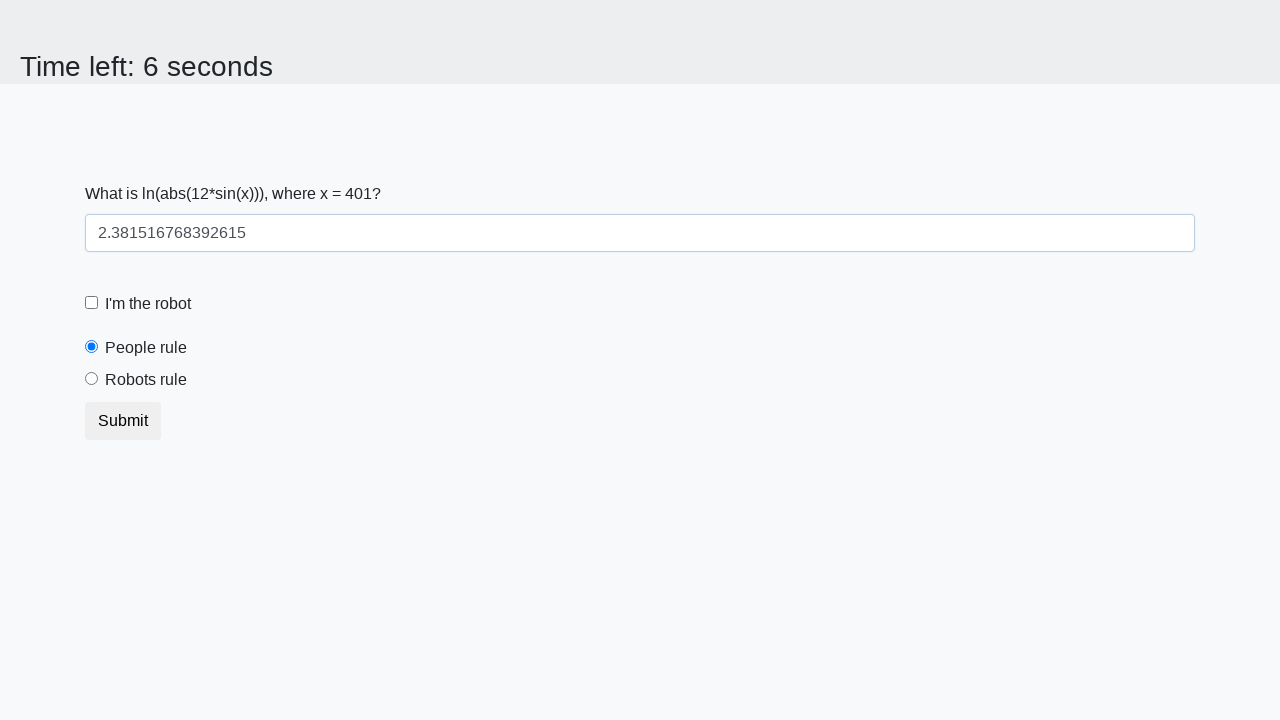

Checked the robot checkbox at (92, 303) on #robotCheckbox
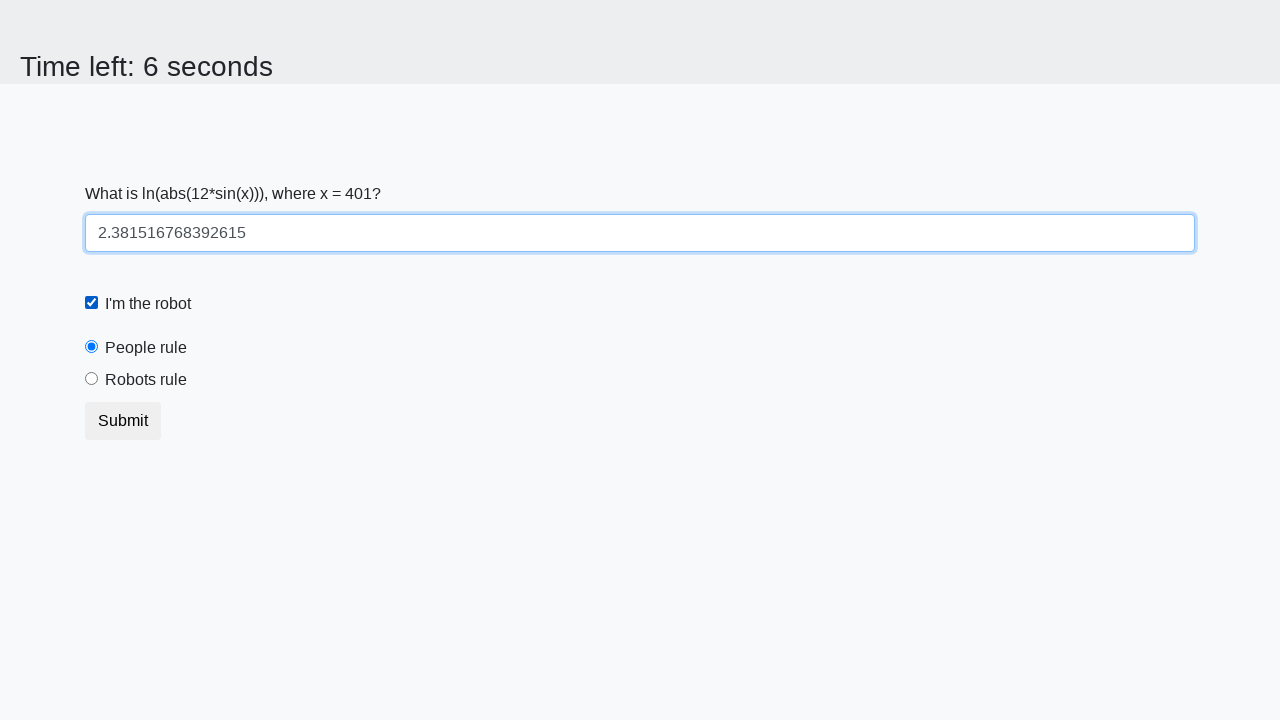

Selected the 'robots rule' radio button at (92, 379) on #robotsRule
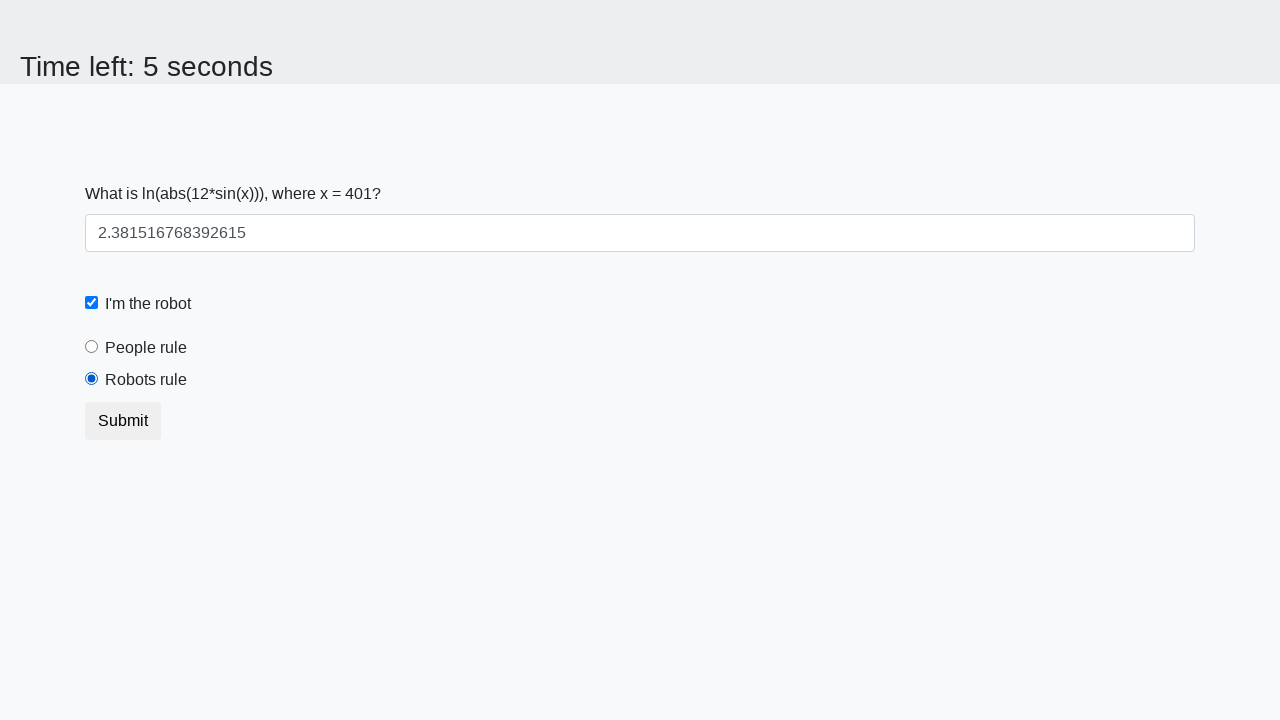

Clicked submit button to complete the form at (123, 421) on button.btn
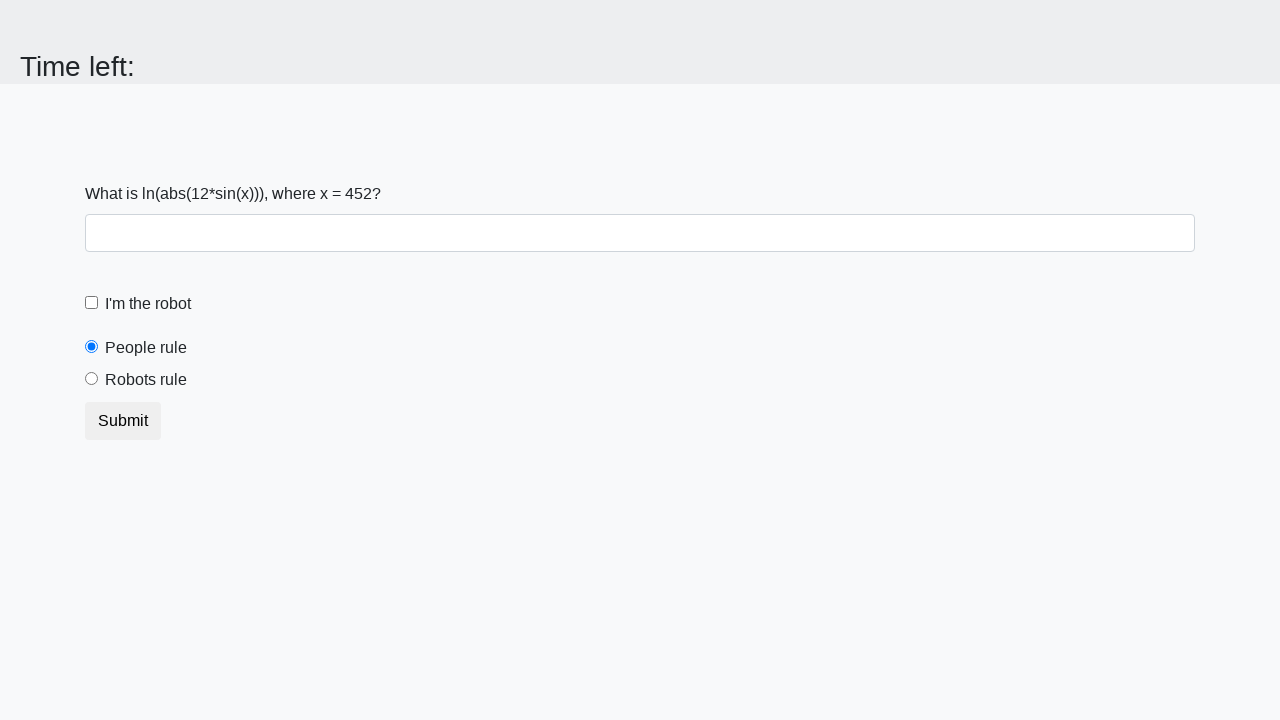

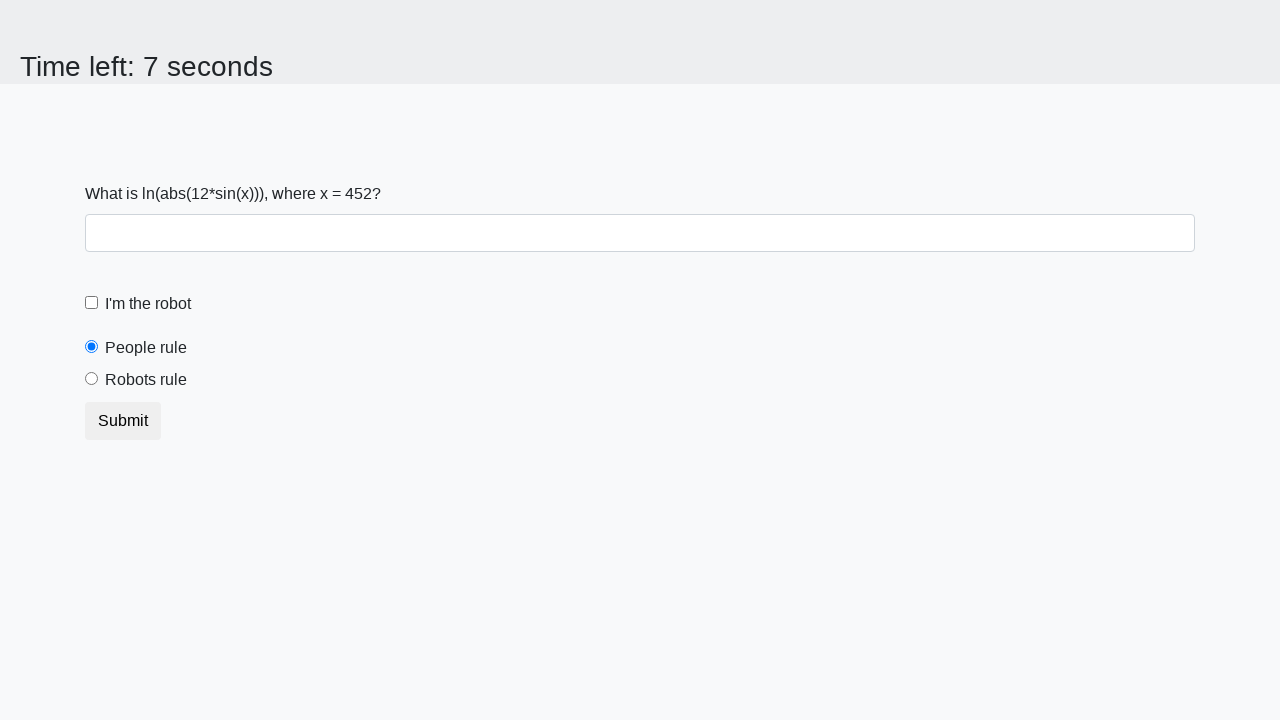